Navigates to a Power BI dashboard and waits for the report to fully load

Starting URL: https://app.powerbi.com/view?r=eyJrIjoiYmQ5NGE3M2EtNTdhZi00NTFkLTkxNzEtNzQzMWU0NjBmYTI5IiwidCI6ImFjNDFjN2Q0LTFmNjEtNDYwZC1iMGY0LWZjOTI1YTJiNDcxYyIsImMiOjh9&pageName=ReportSection6210f47c91b423ca77de

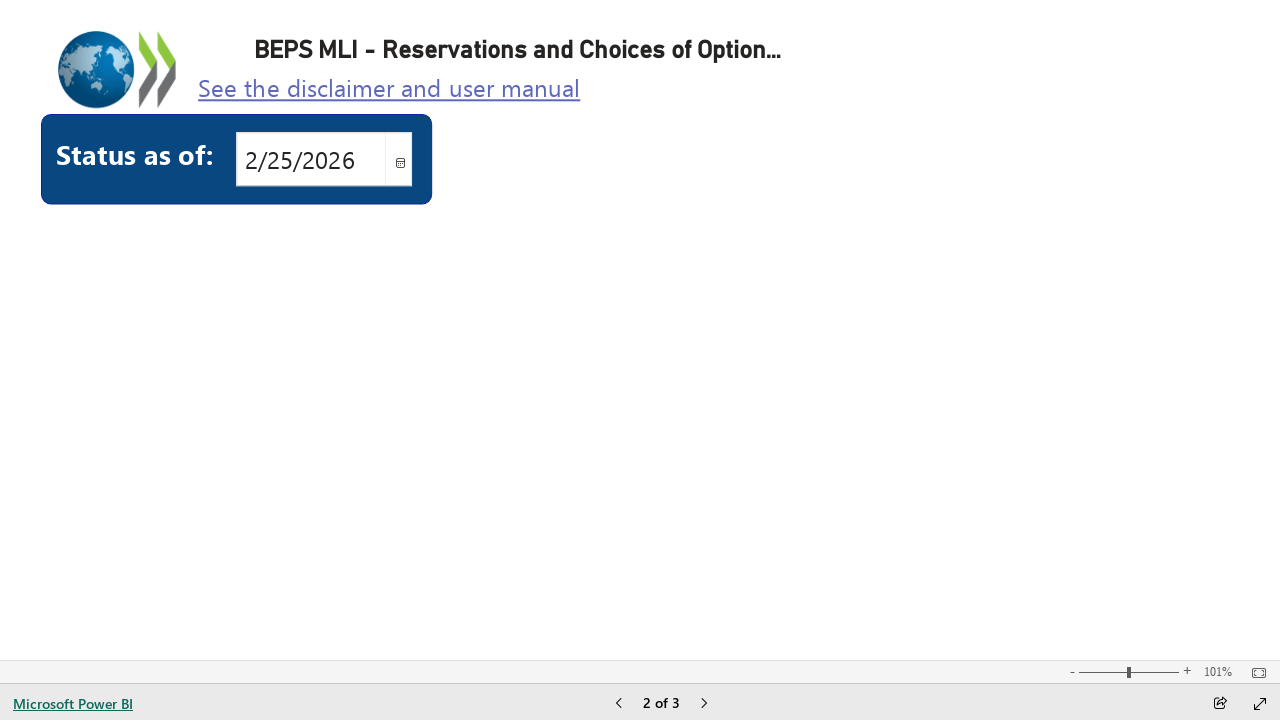

Waited 10 seconds for Power BI dashboard to initialize
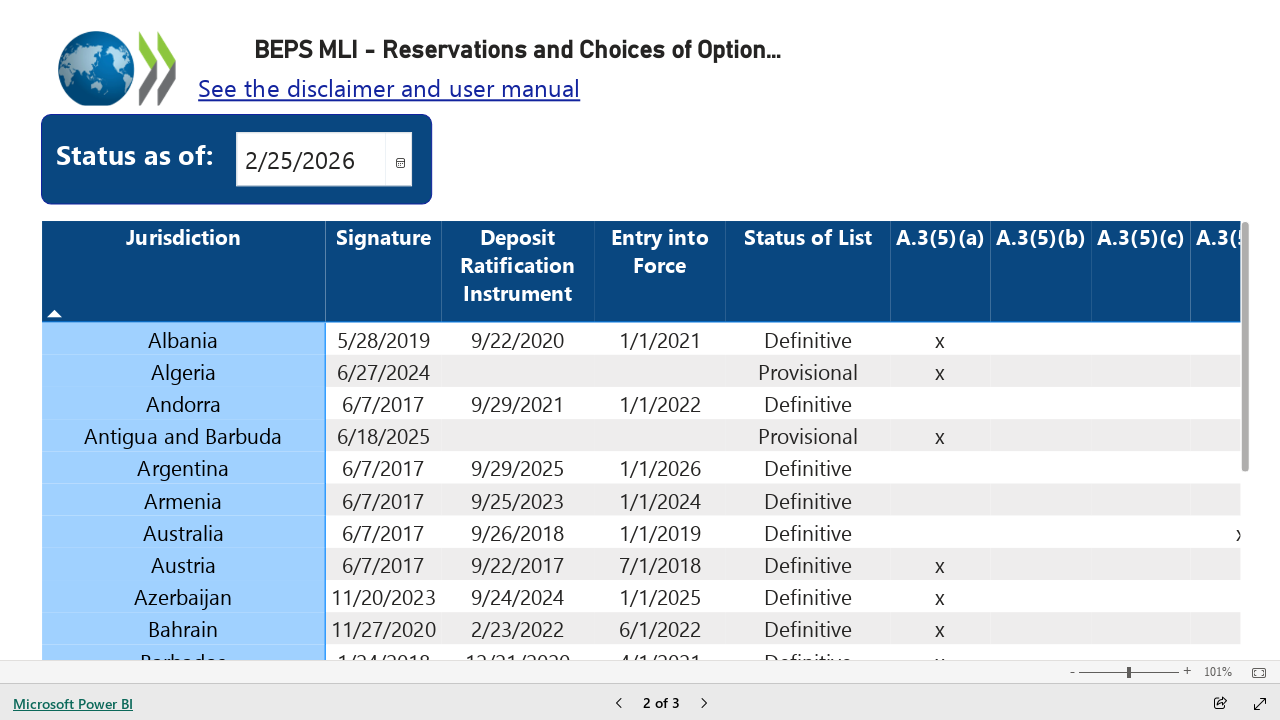

No iframe found - content may be directly embedded
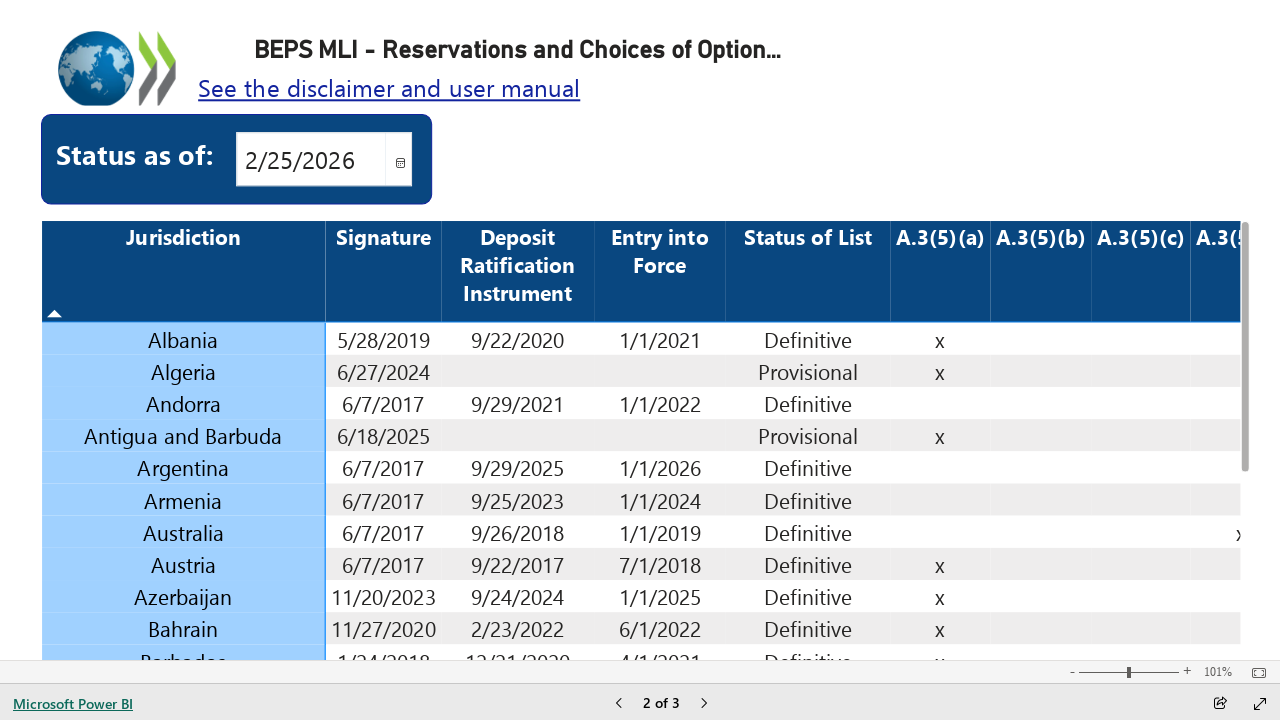

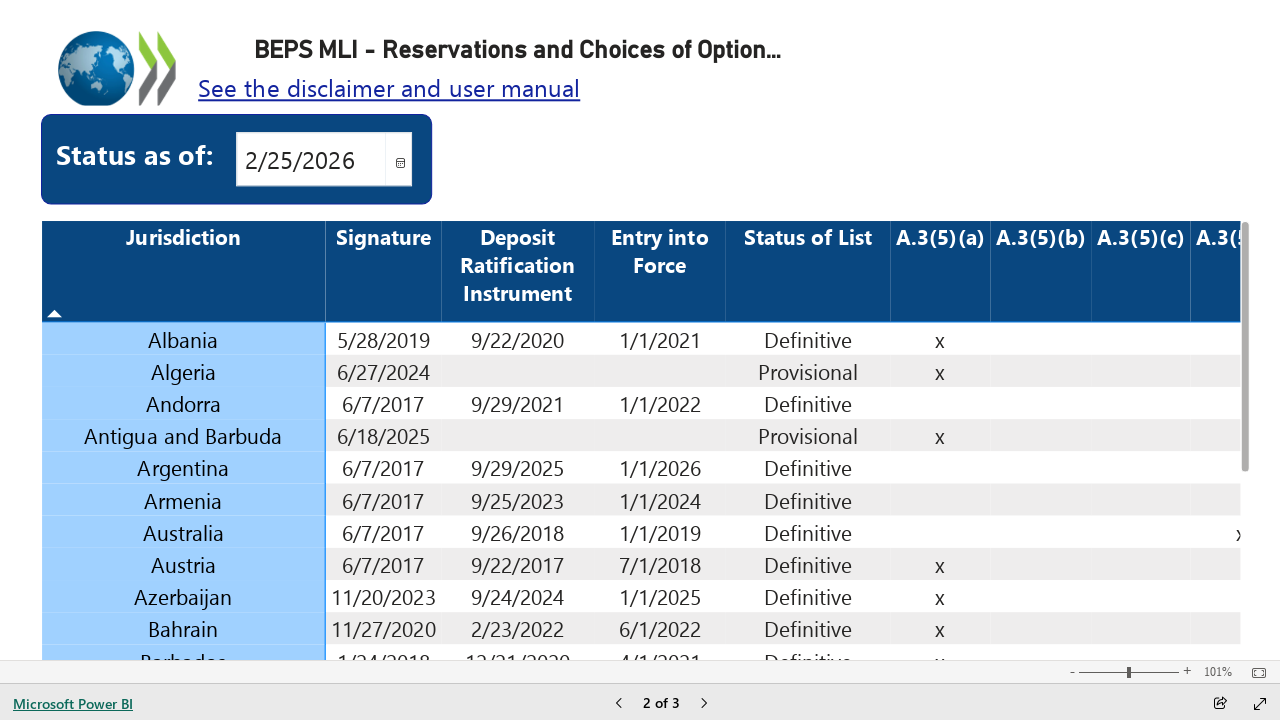